Tests the mobile app store badge links on Coursera's homepage by scrolling to and clicking the iOS App Store link, navigating back, then clicking the Android Play Store link and navigating back.

Starting URL: https://www.coursera.org/

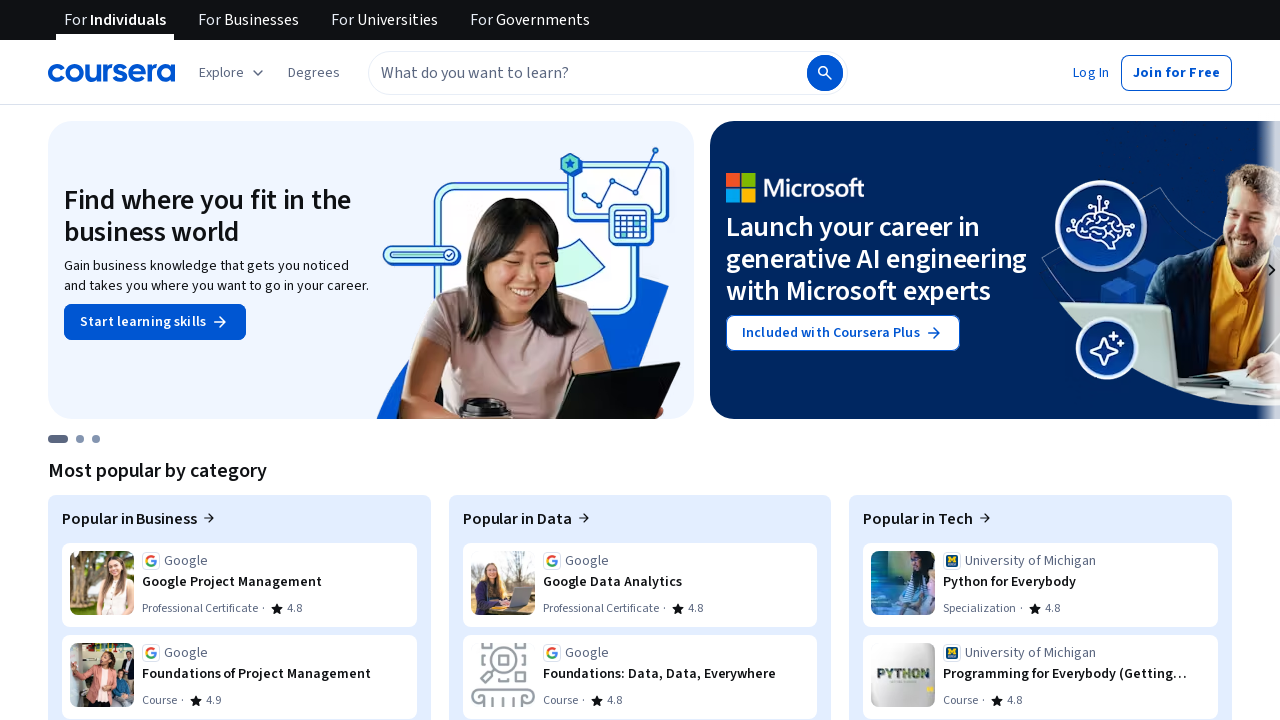

Located iOS App Store badge element
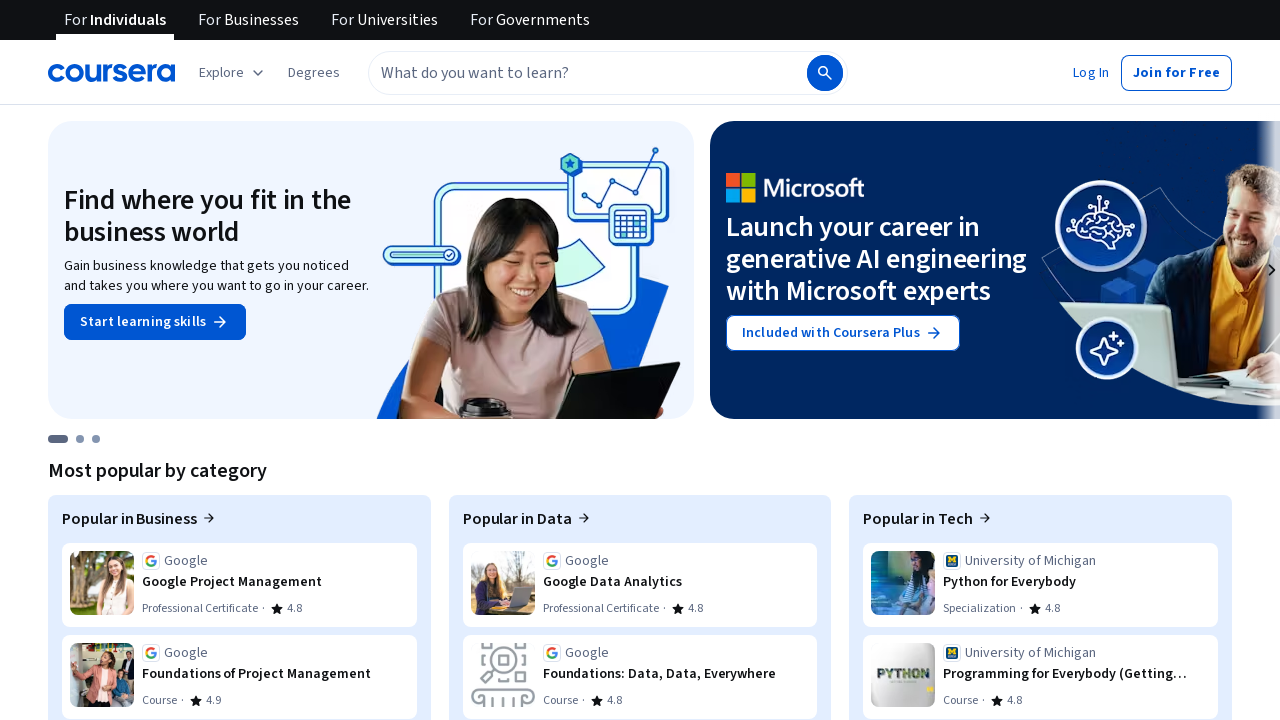

Scrolled iOS App Store badge into view
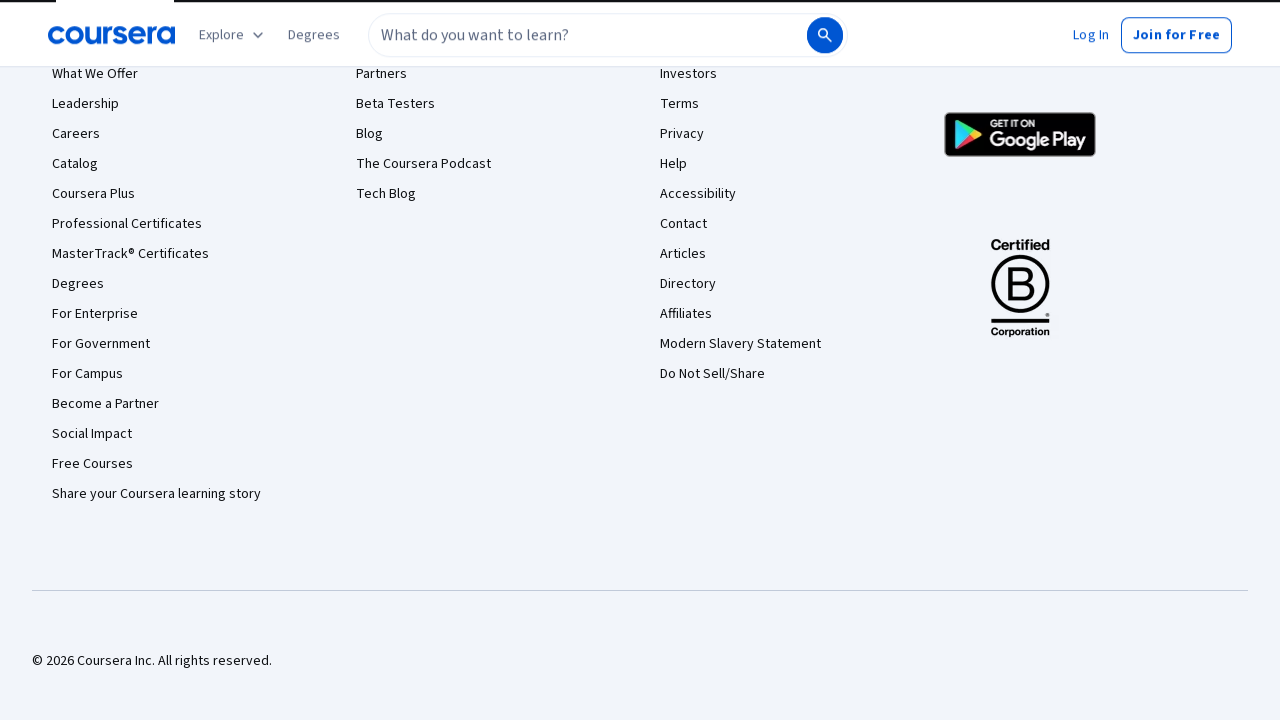

Clicked iOS App Store badge link at (1096, 675) on a[data-click-key='front_page.front_page_story.click.mobile_app_badges_ios']
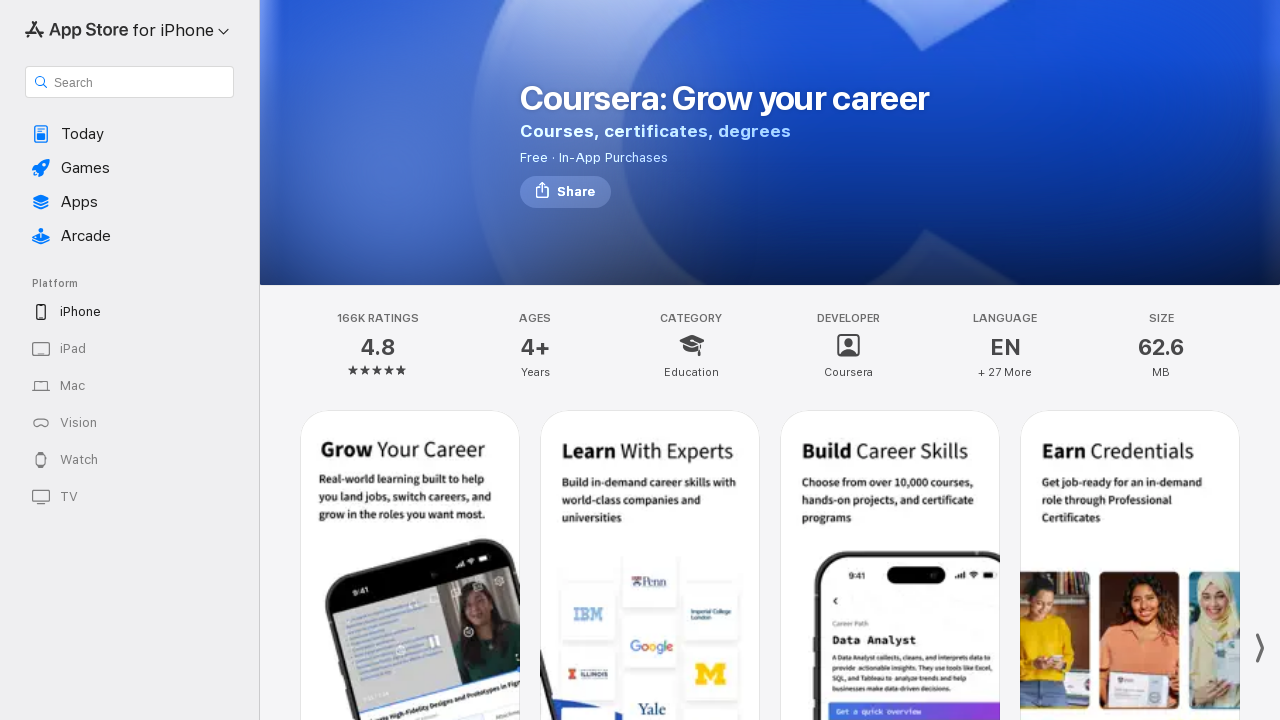

Navigated back to homepage from iOS App Store
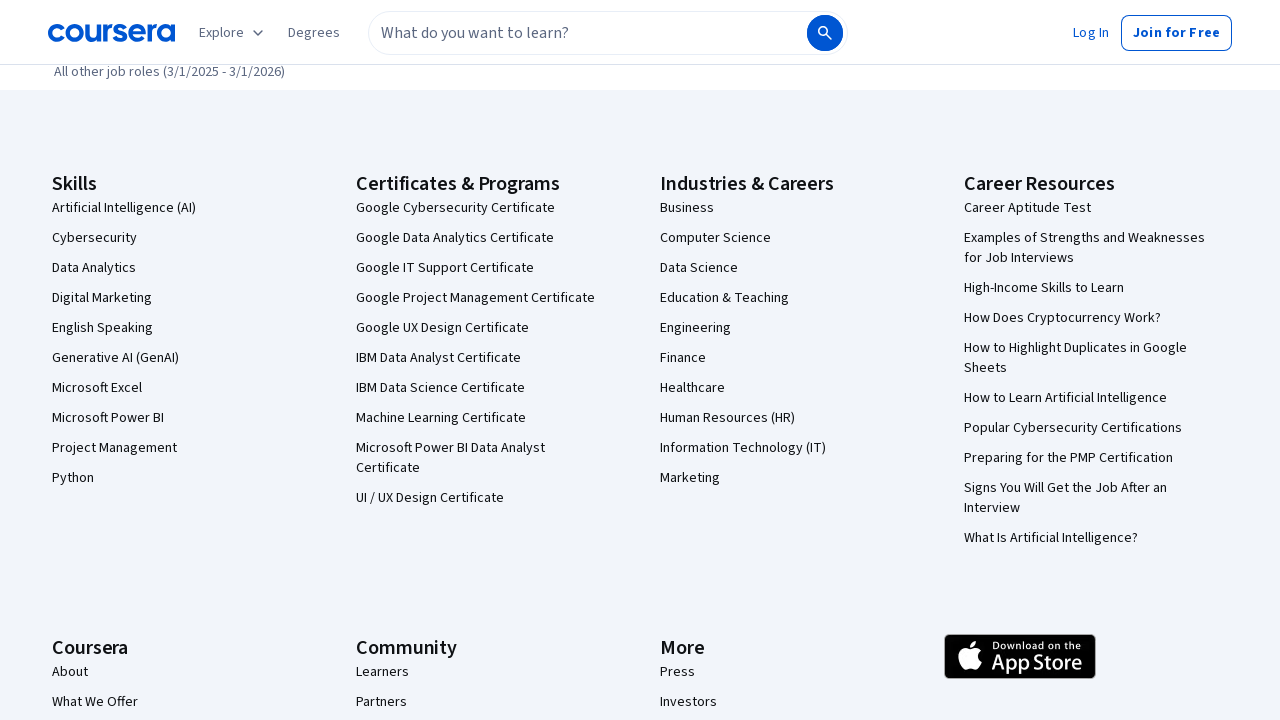

Located Android Play Store badge element
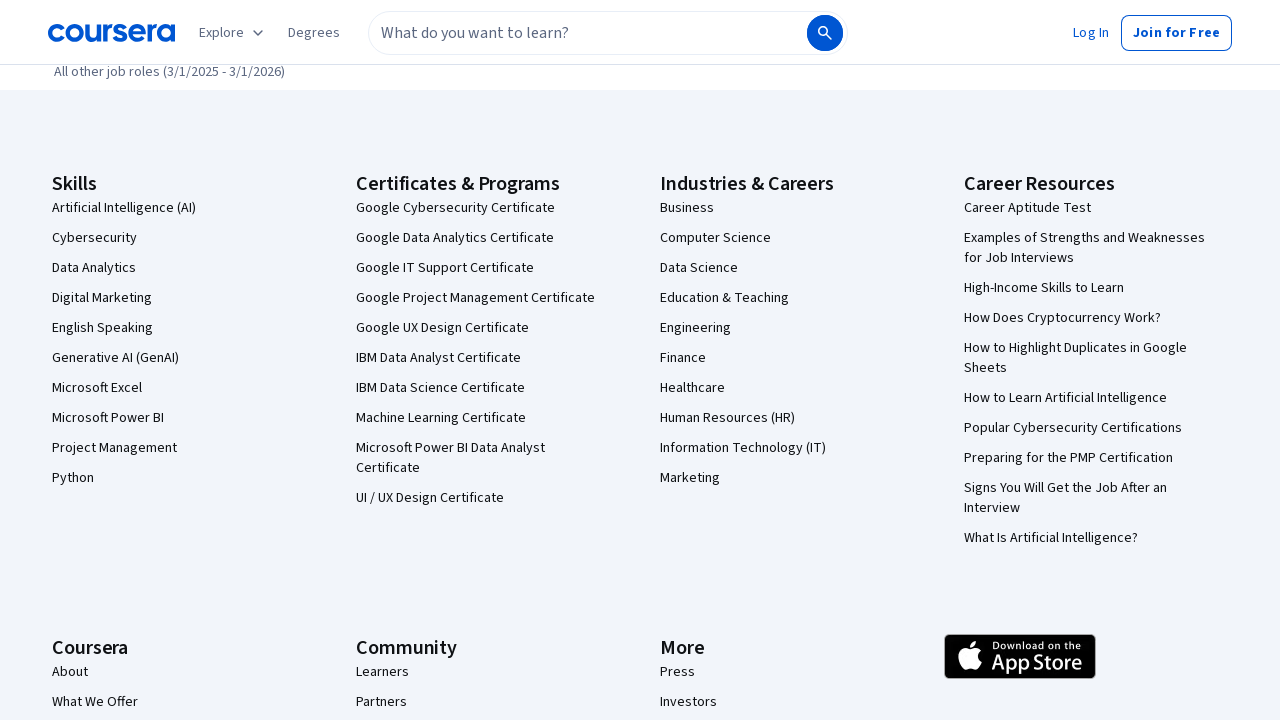

Clicked Android Play Store badge link at (1096, 361) on a[data-click-key='front_page.front_page_story.click.mobile_app_badges_android']
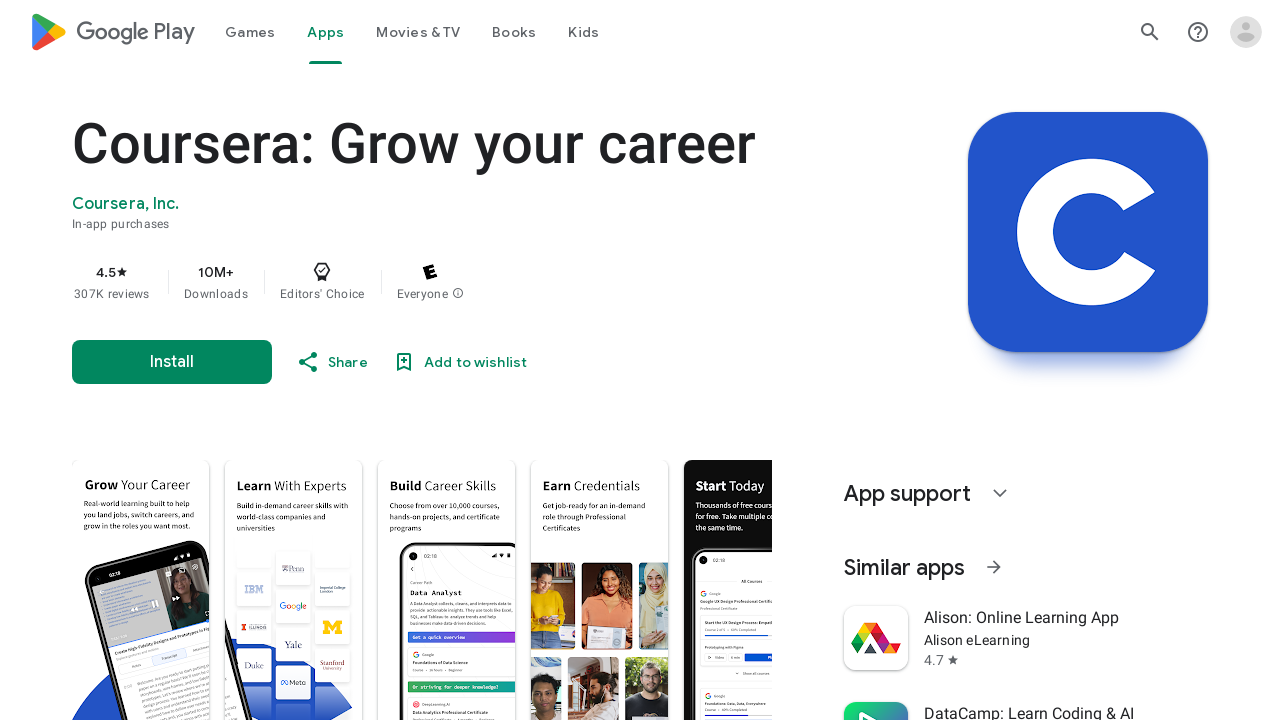

Navigated back to homepage from Android Play Store
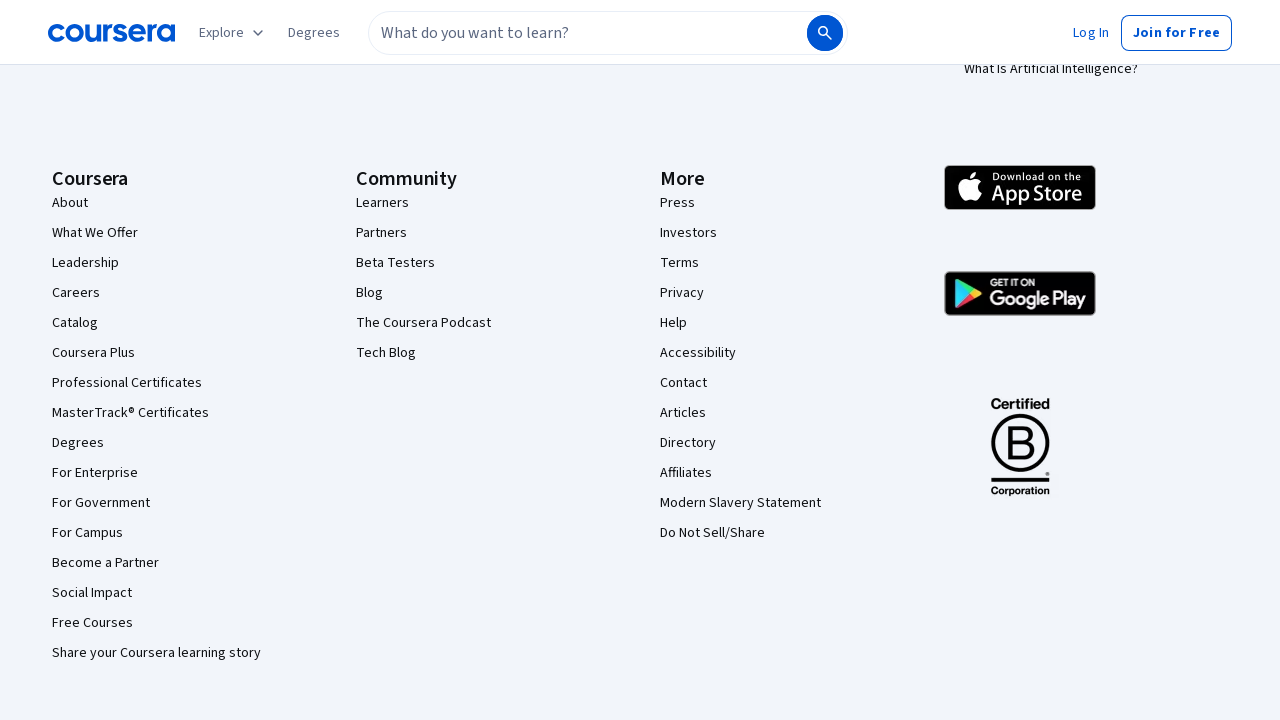

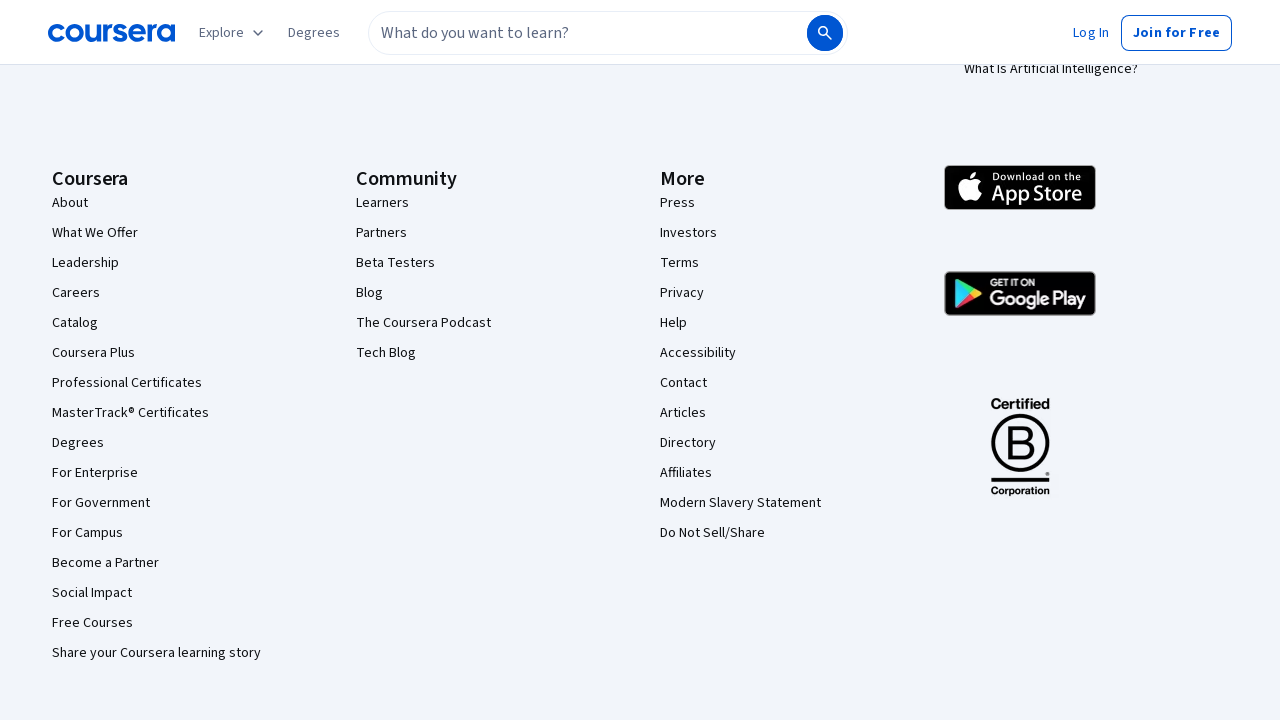